Tests clicking checkboxes on a form using CSS selectors, iterating through three checkboxes and verifying their toggled state

Starting URL: https://formy-project.herokuapp.com/checkbox

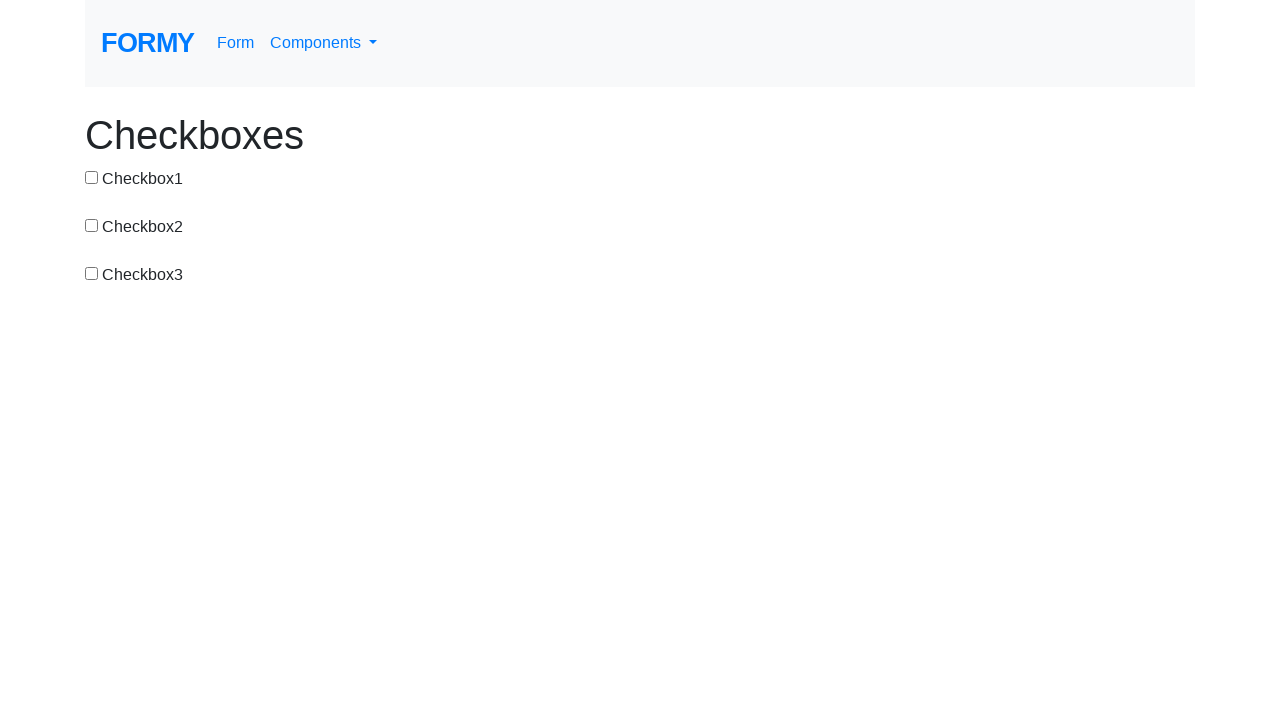

Hovered over checkbox #checkbox-1 at (92, 177) on #checkbox-1
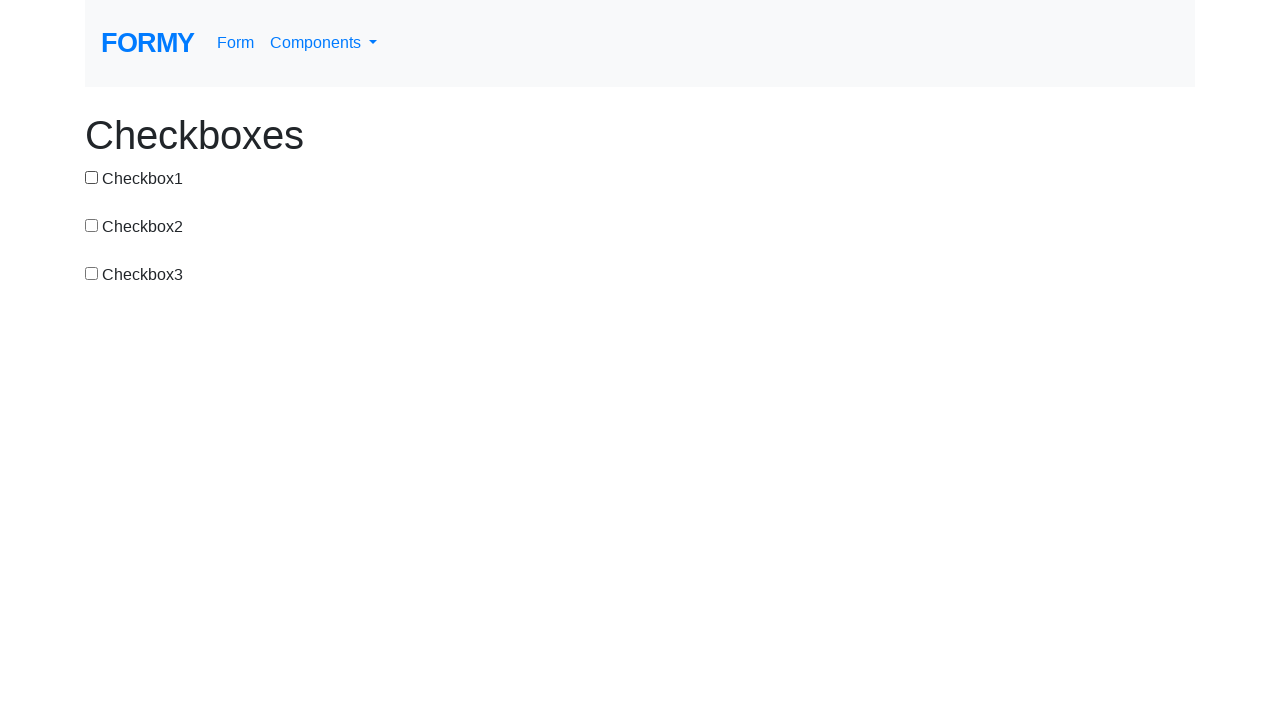

Clicked checkbox #checkbox-1 at (92, 177) on #checkbox-1
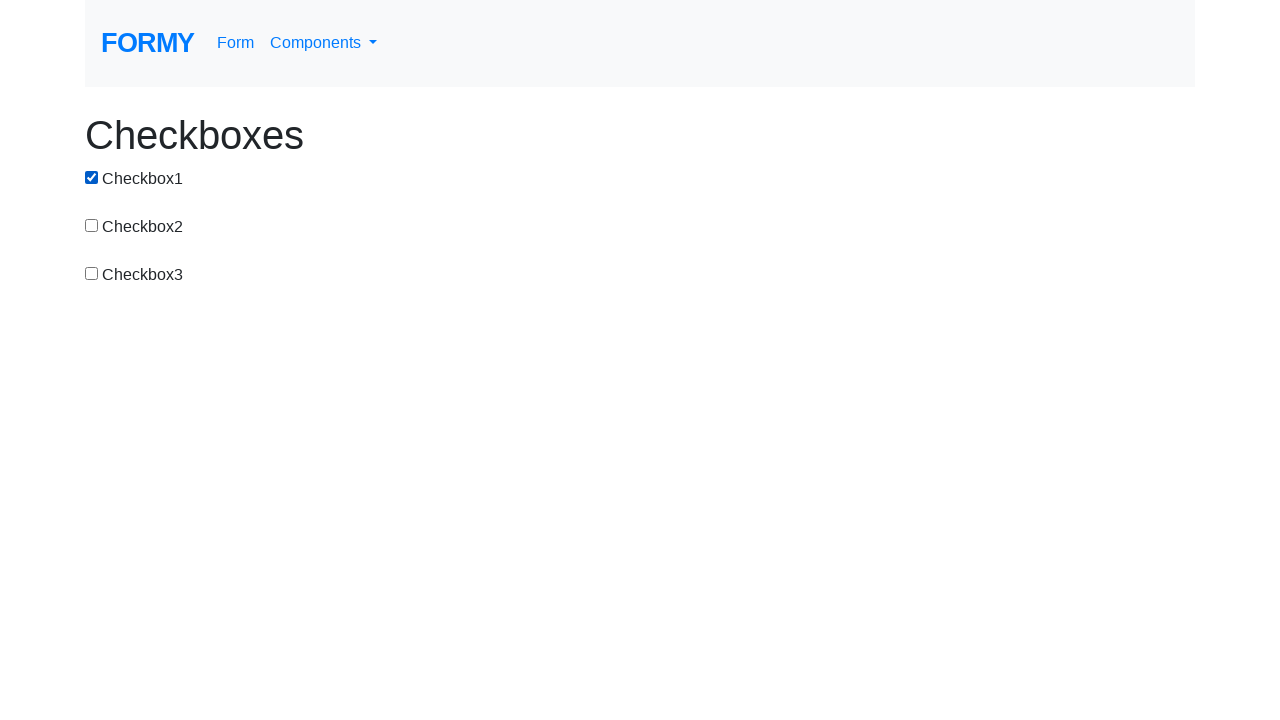

Verified checkbox #checkbox-1 is toggled on
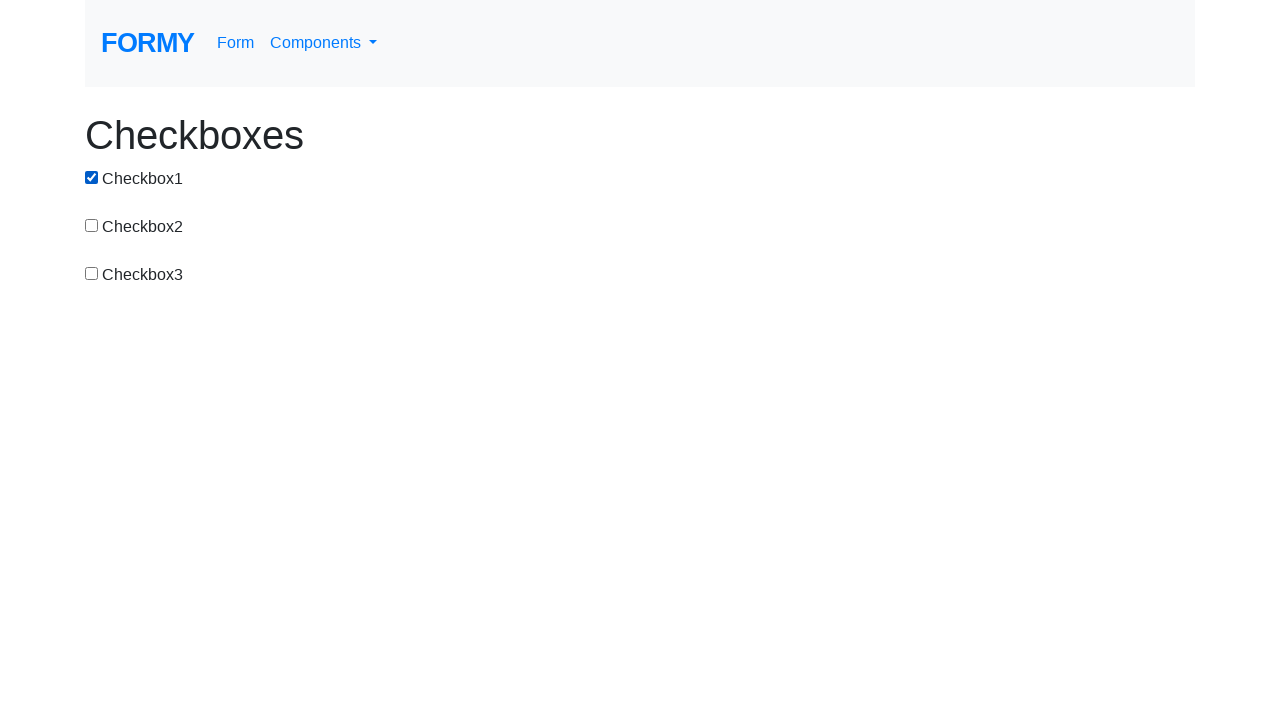

Hovered over checkbox #checkbox-2 at (92, 225) on #checkbox-2
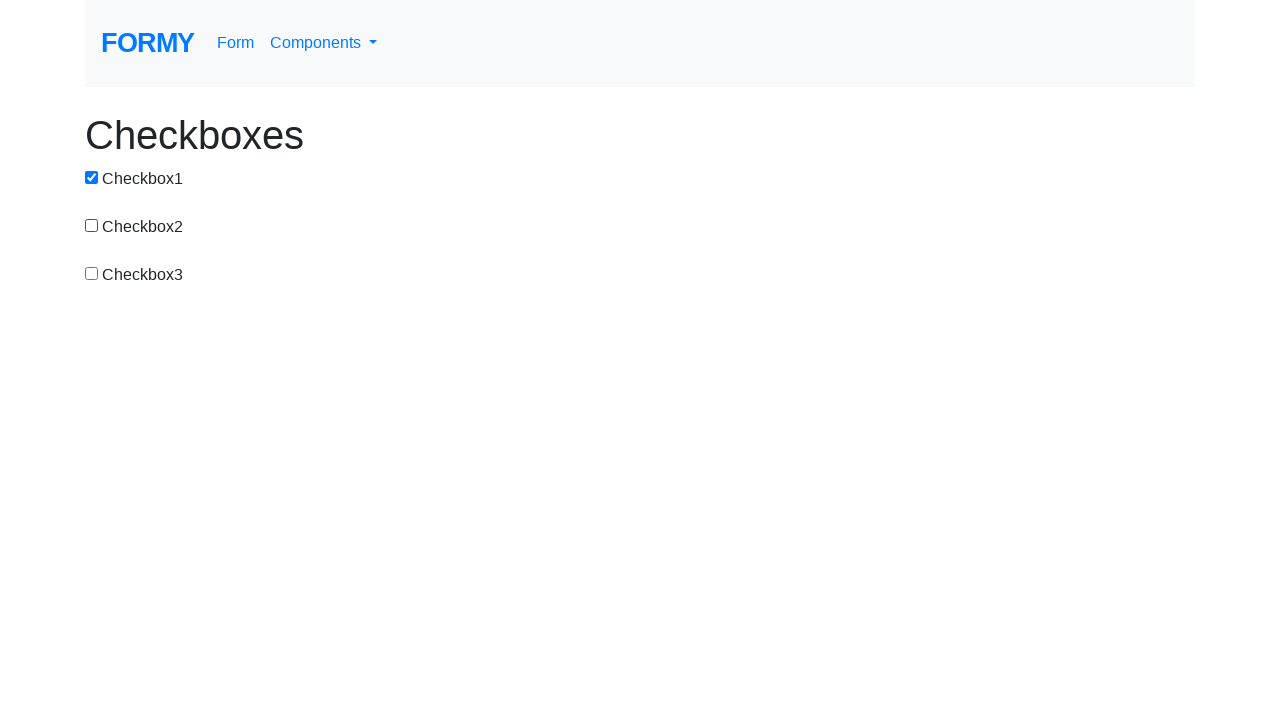

Clicked checkbox #checkbox-2 at (92, 225) on #checkbox-2
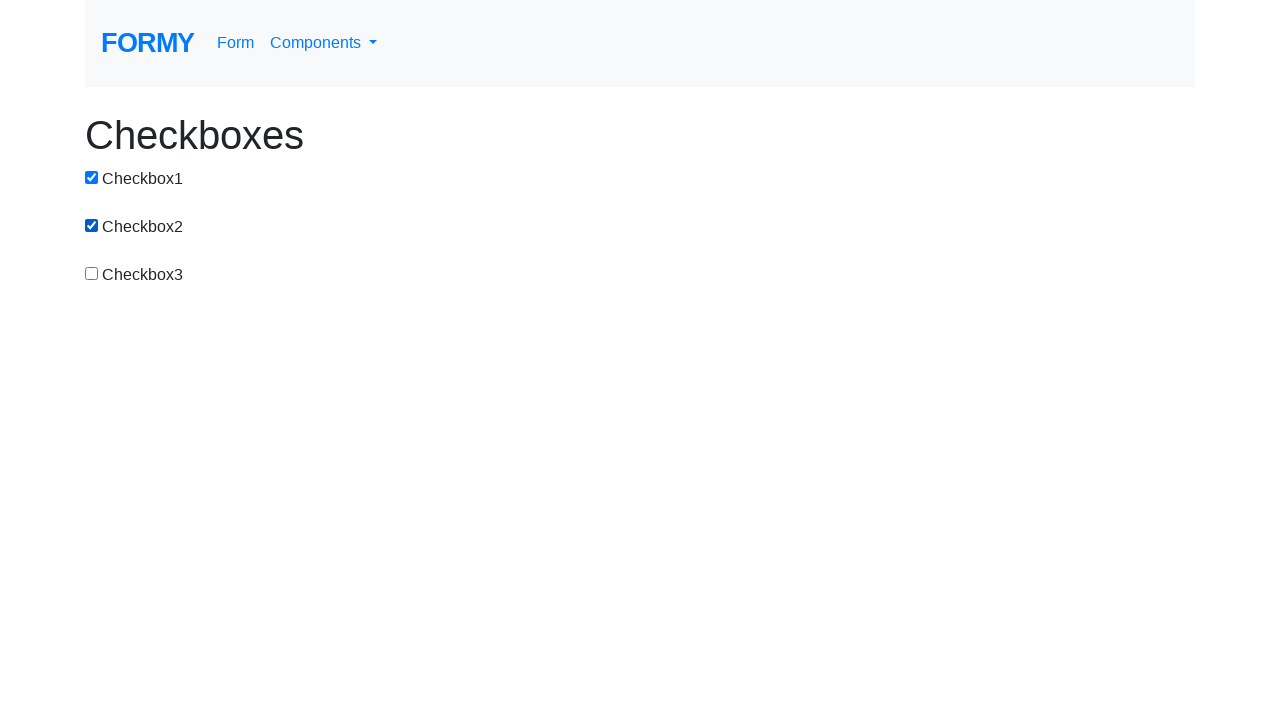

Verified checkbox #checkbox-2 is toggled on
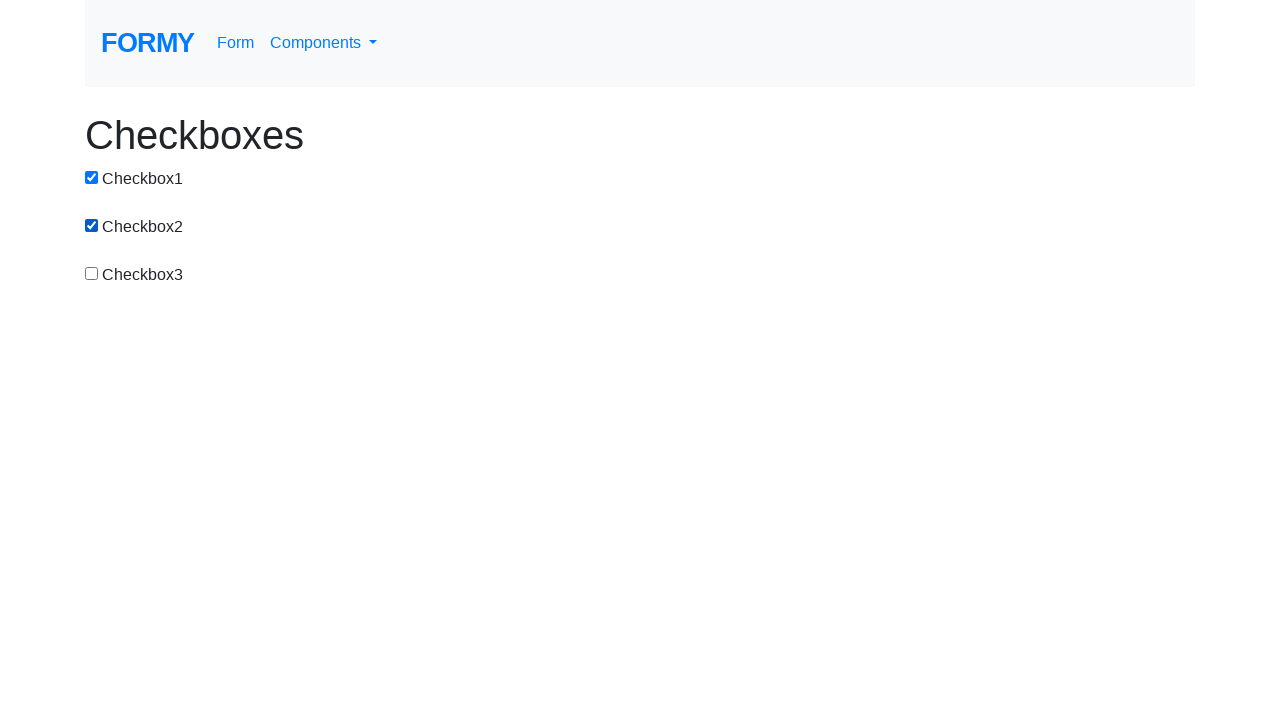

Hovered over checkbox #checkbox-3 at (92, 273) on #checkbox-3
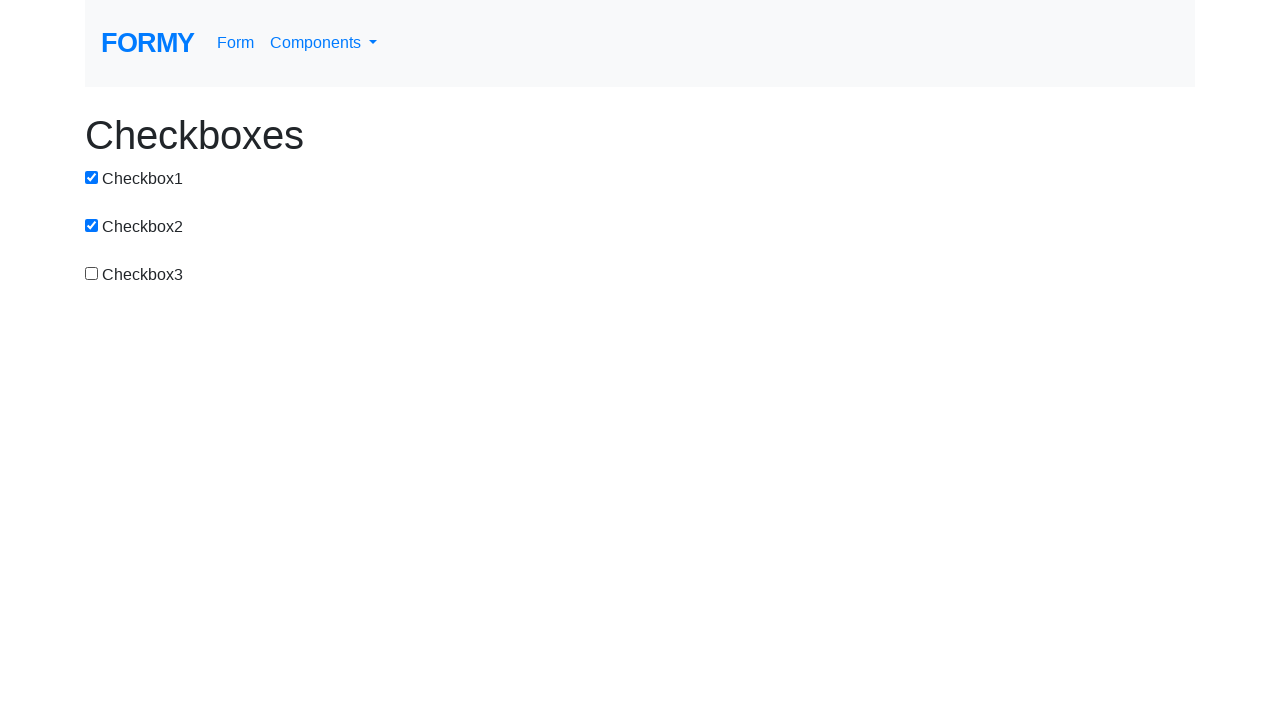

Clicked checkbox #checkbox-3 at (92, 273) on #checkbox-3
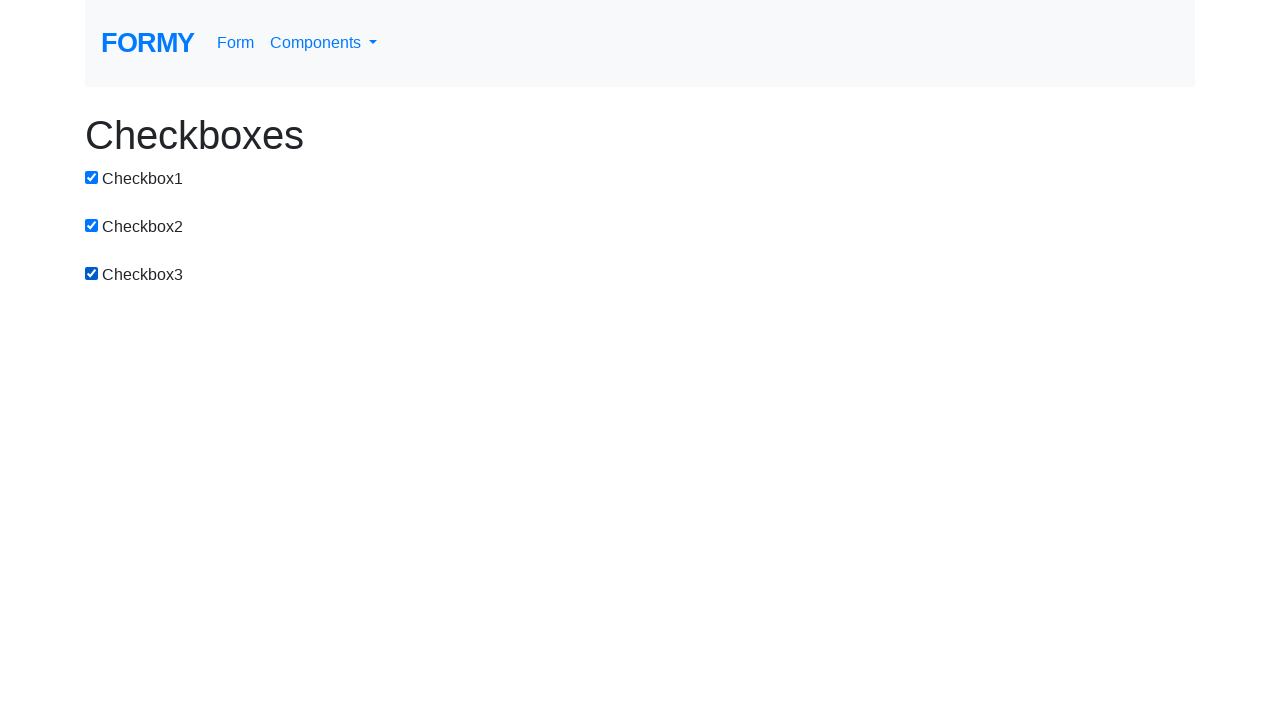

Verified checkbox #checkbox-3 is toggled on
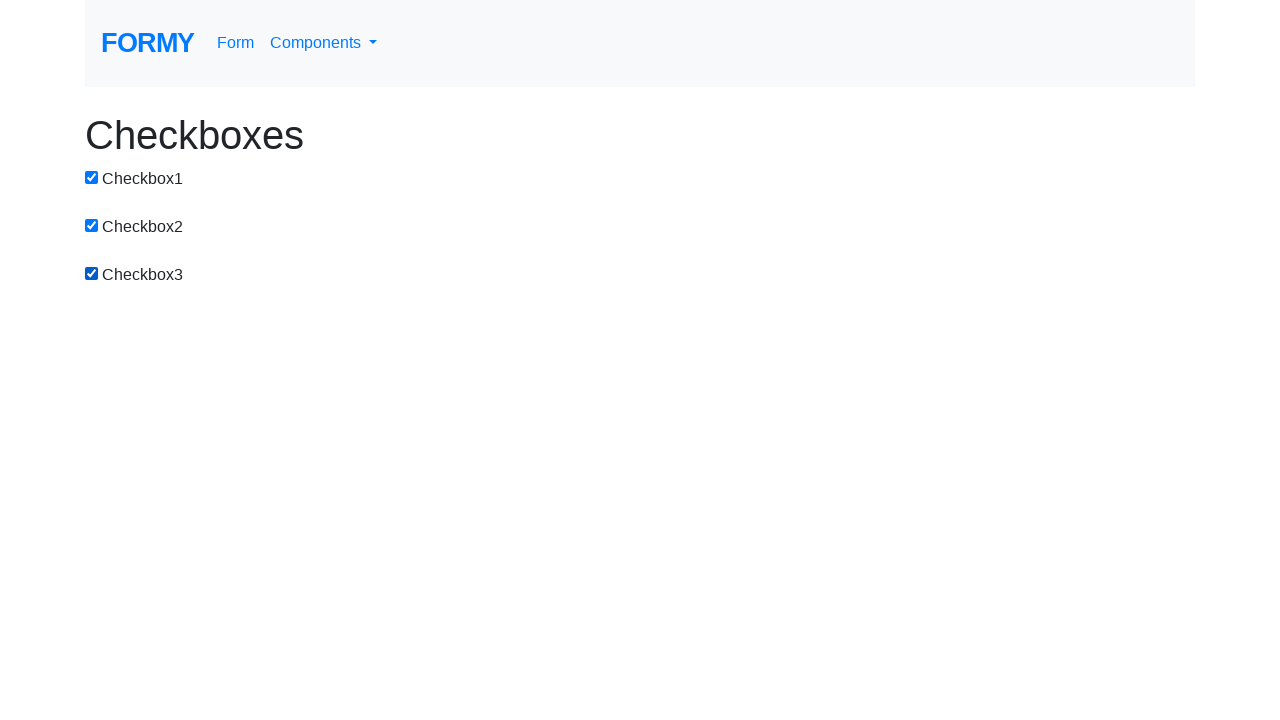

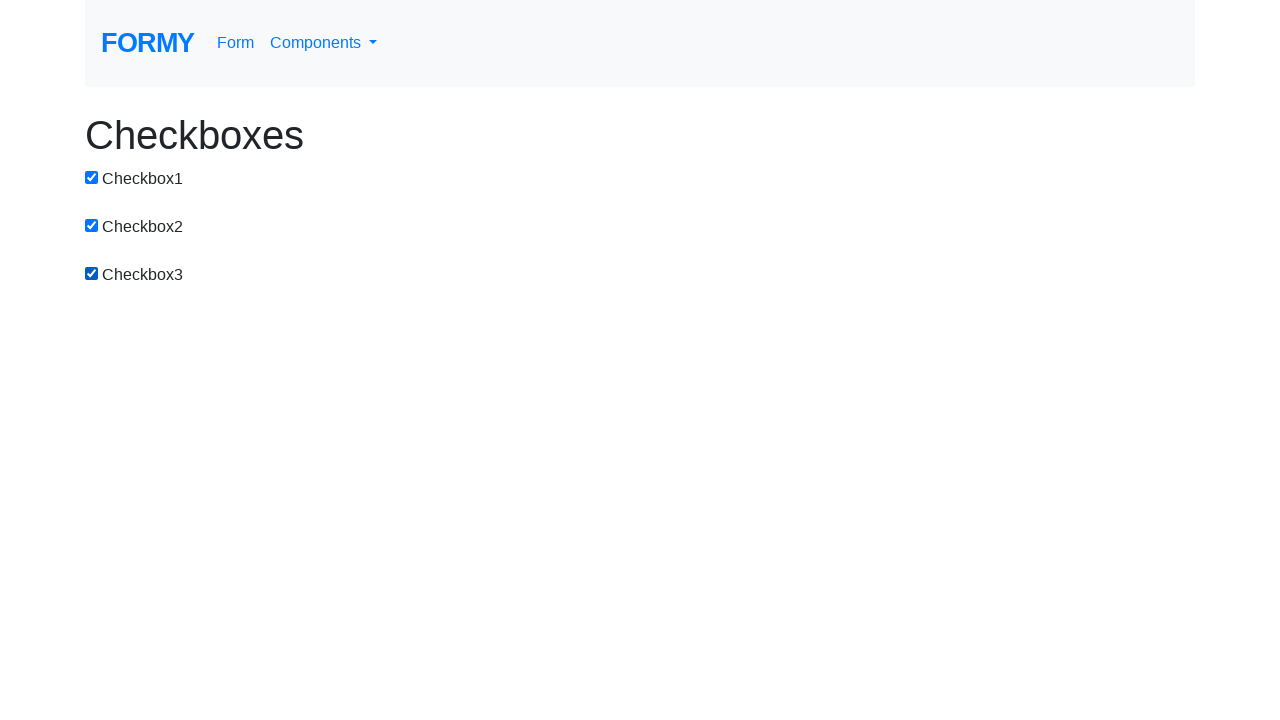